Tests the selectable functionality by selecting multiple items using control-click

Starting URL: https://jqueryui.com/selectable/

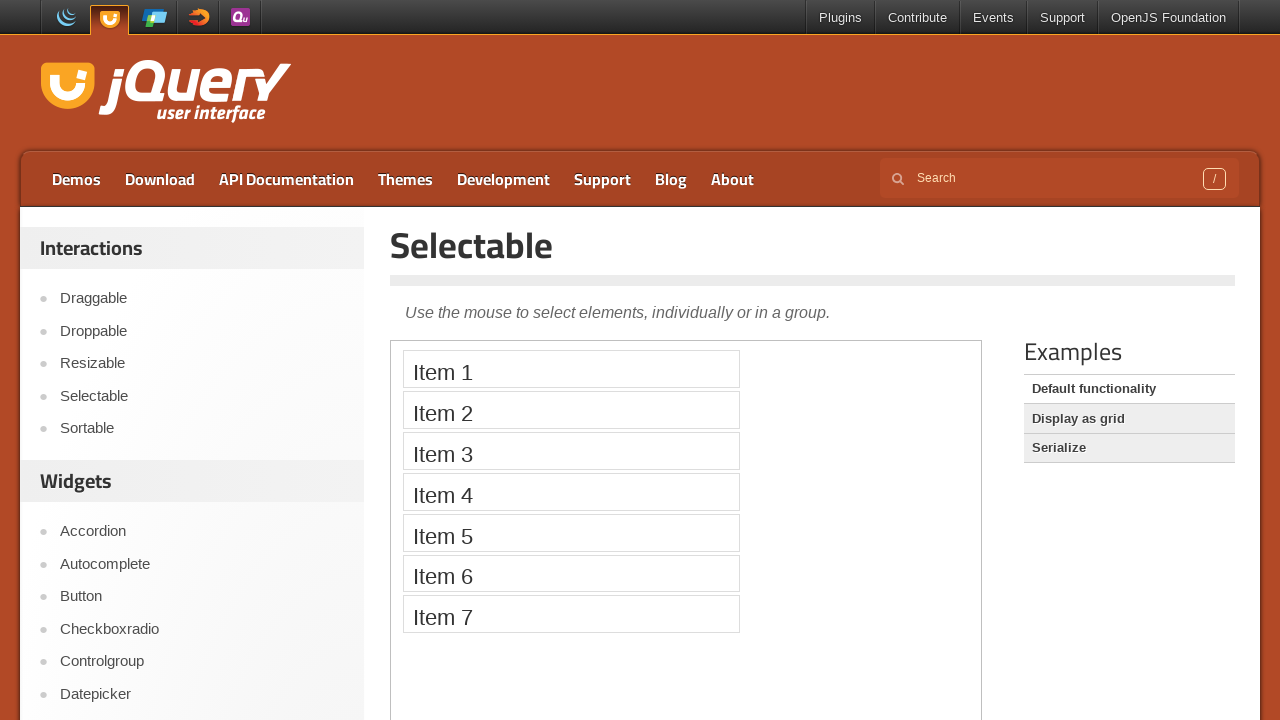

Located the demo iframe for selectable functionality
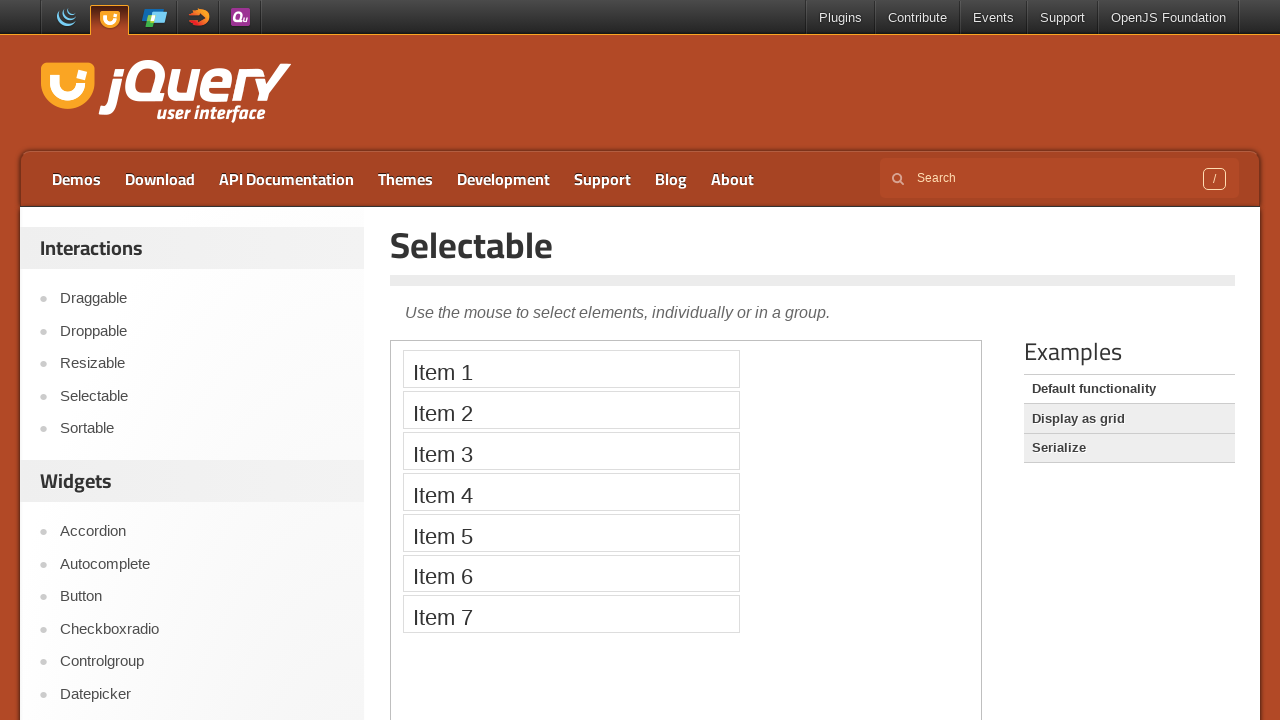

Located first selectable item
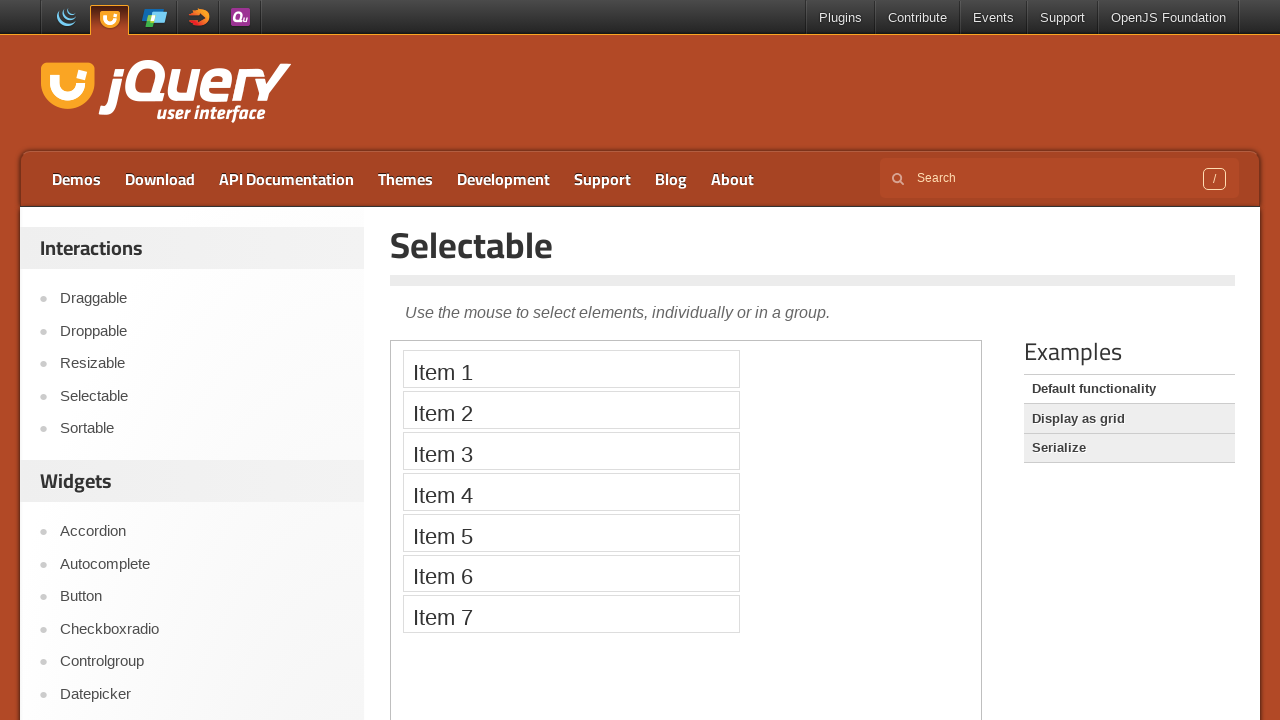

Located third selectable item
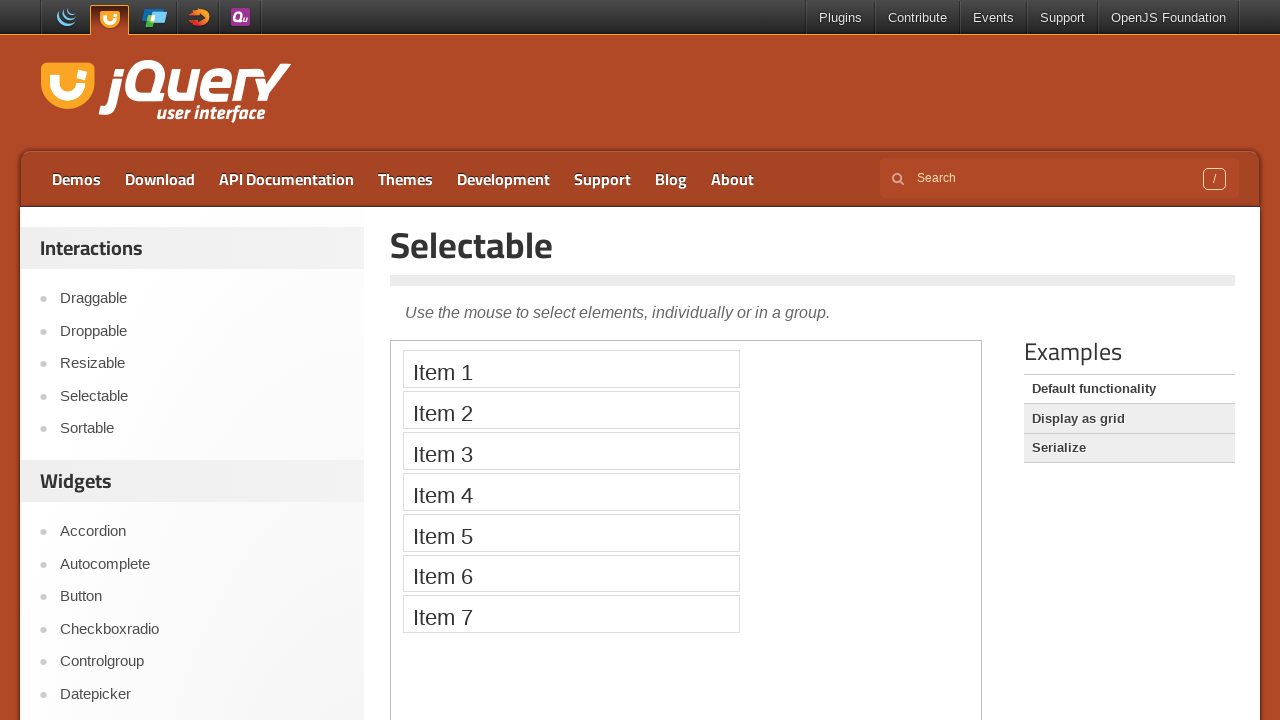

Located fourth selectable item
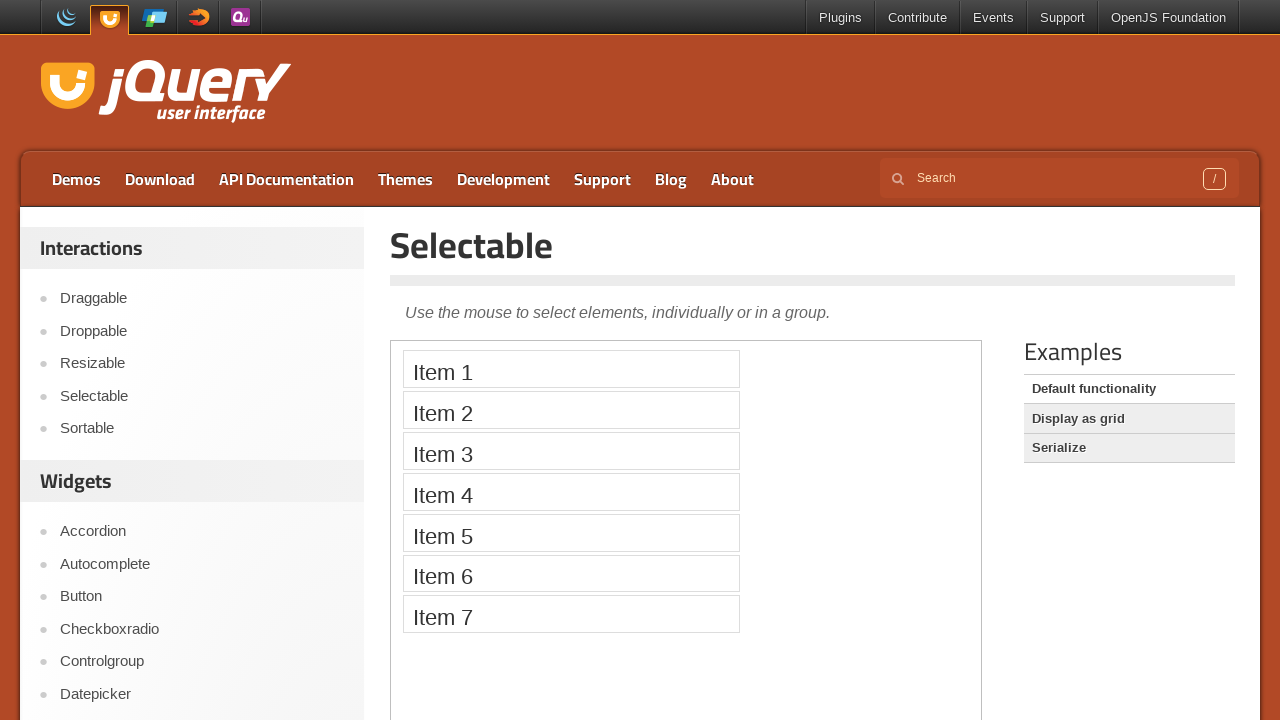

Pressed Control key down
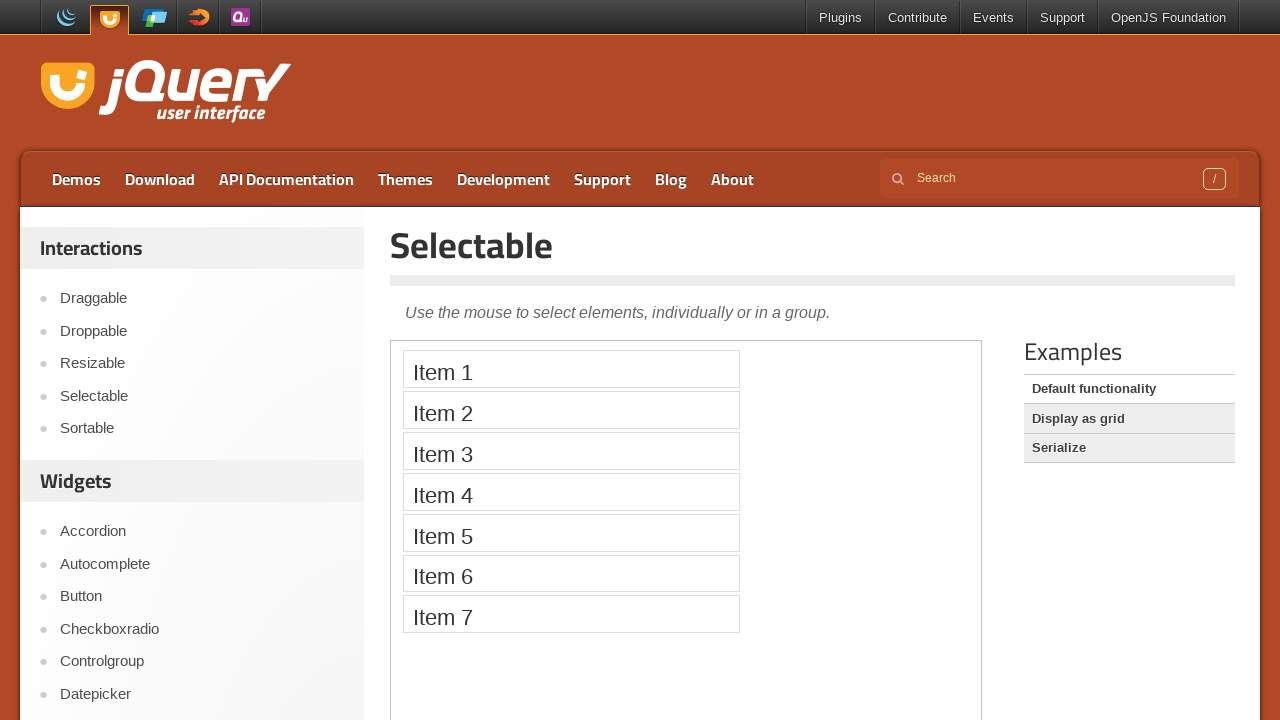

Control-clicked first item to select it at (571, 369) on iframe >> nth=0 >> internal:control=enter-frame >> #selectable li:nth-child(1)
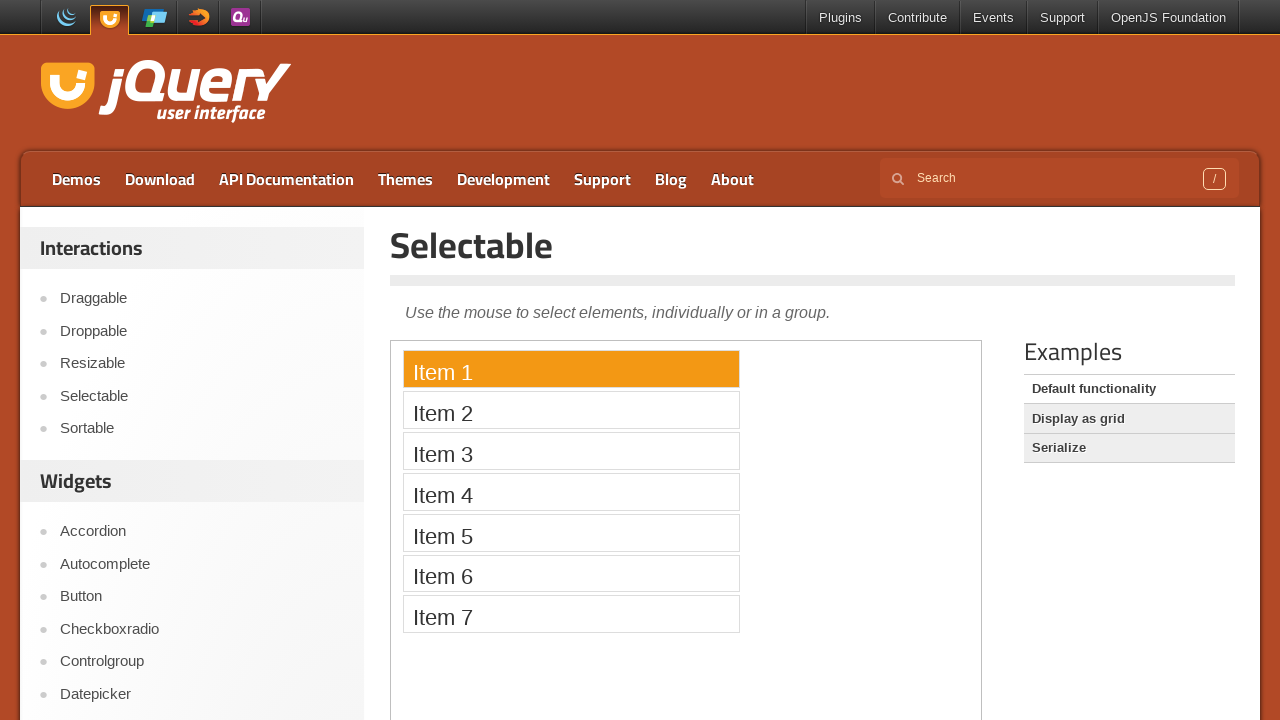

Control-clicked third item to add it to selection at (571, 451) on iframe >> nth=0 >> internal:control=enter-frame >> #selectable li:nth-child(3)
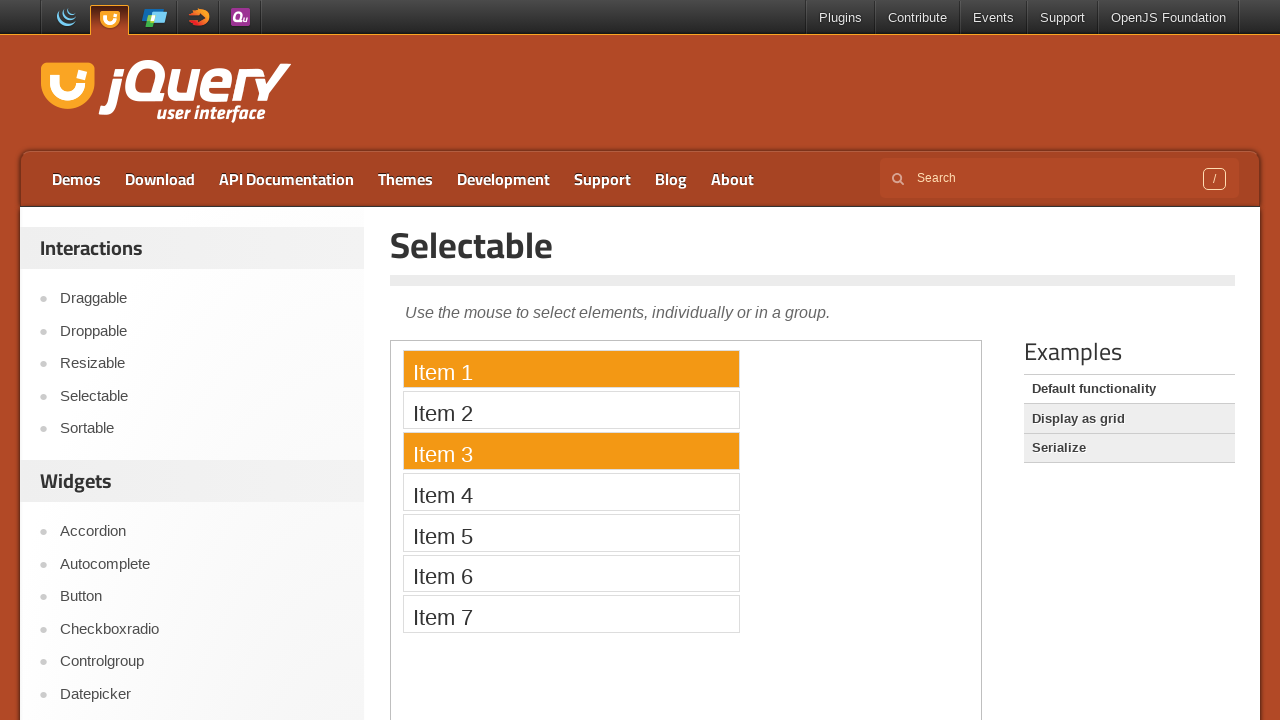

Control-clicked fourth item to add it to selection at (571, 492) on iframe >> nth=0 >> internal:control=enter-frame >> #selectable li:nth-child(4)
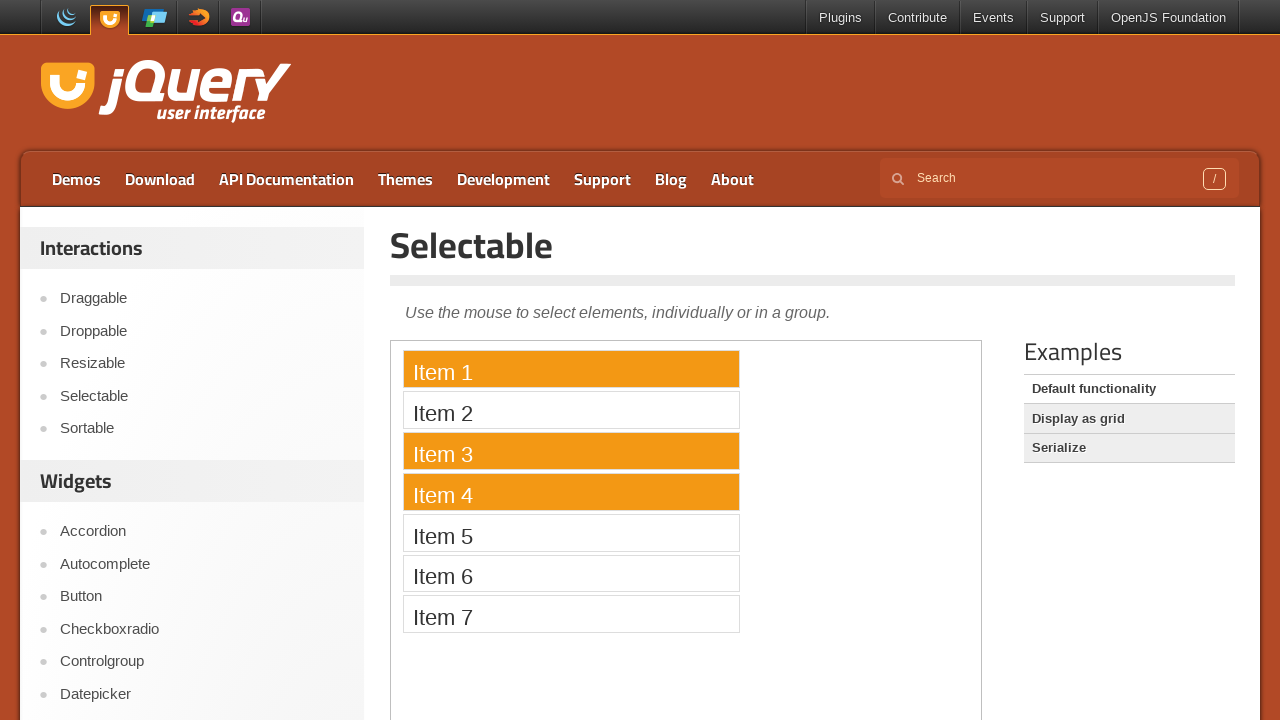

Released Control key
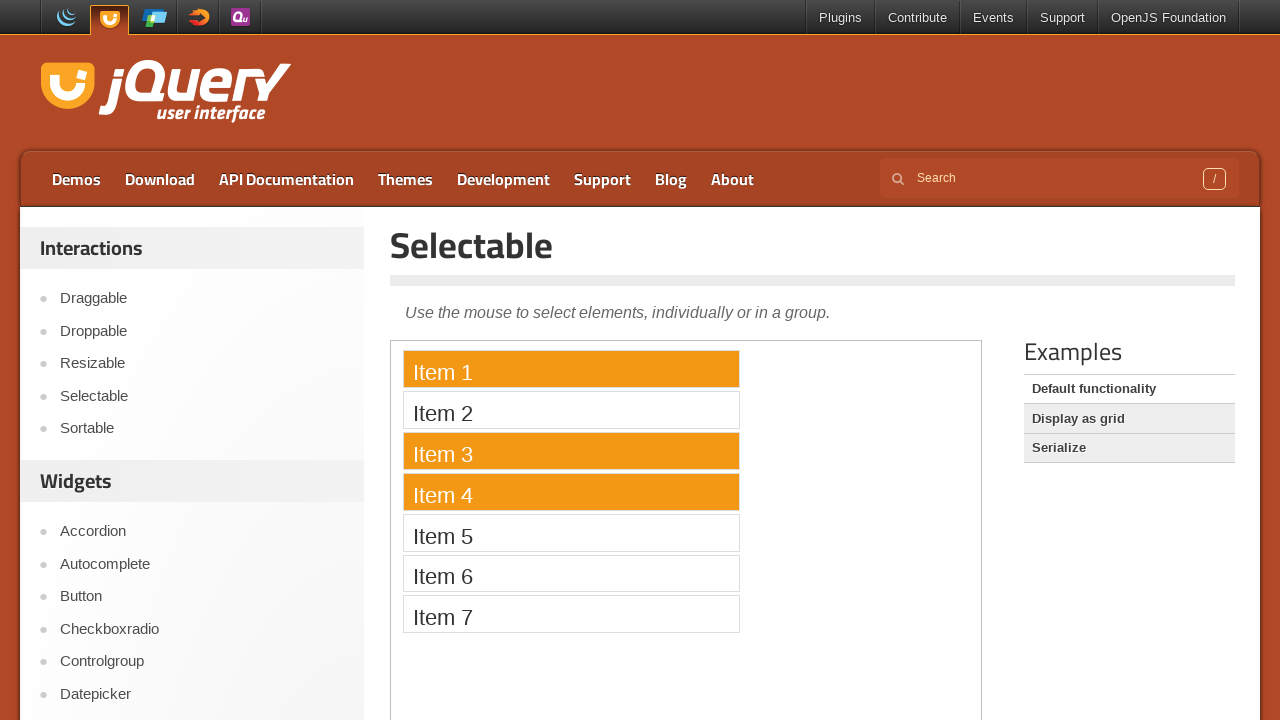

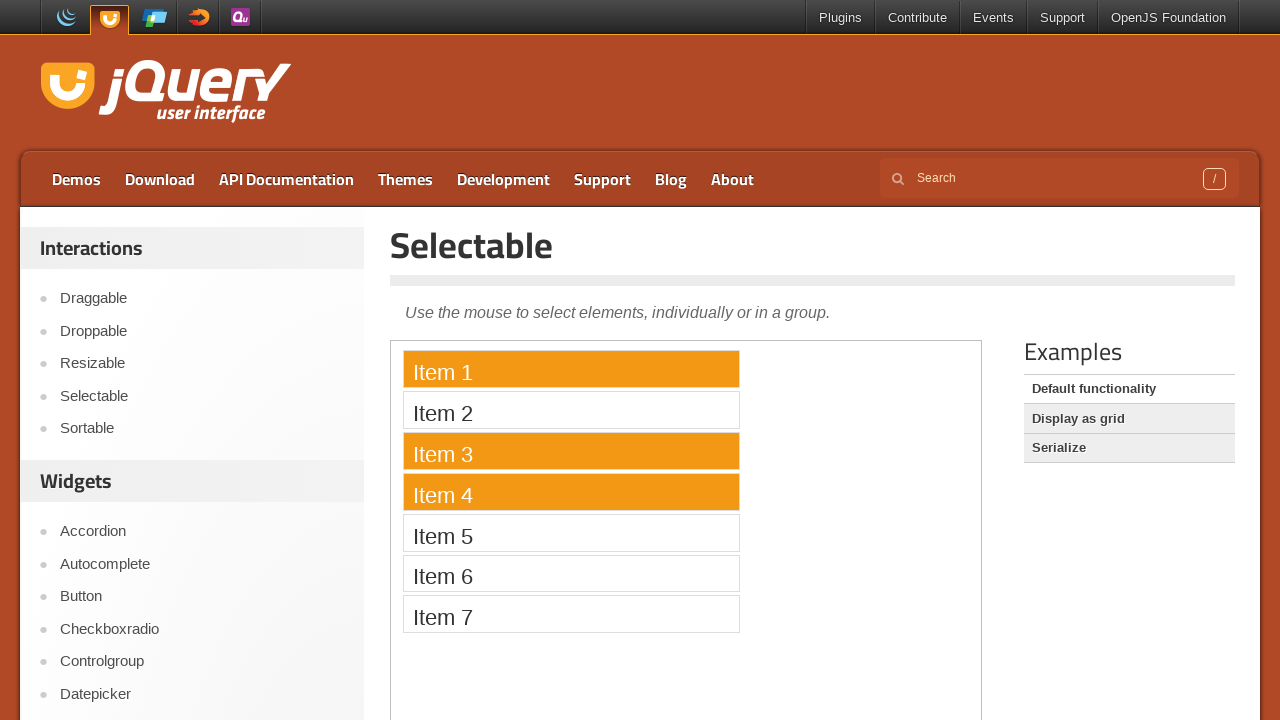